Tests dynamic controls on a page by clicking Remove button, verifying "It's gone!" message appears, clicking Add button, and verifying "It's back!" message appears

Starting URL: https://the-internet.herokuapp.com/dynamic_controls

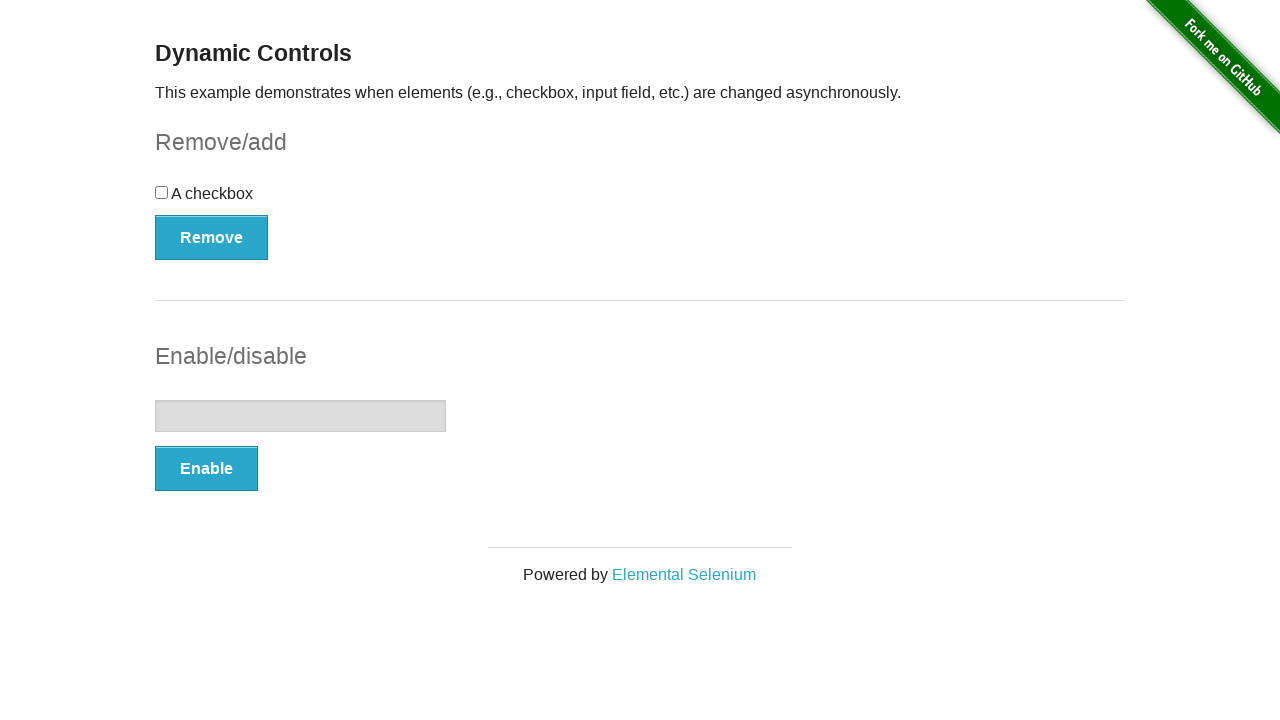

Clicked Remove button at (212, 237) on button:has-text('Remove')
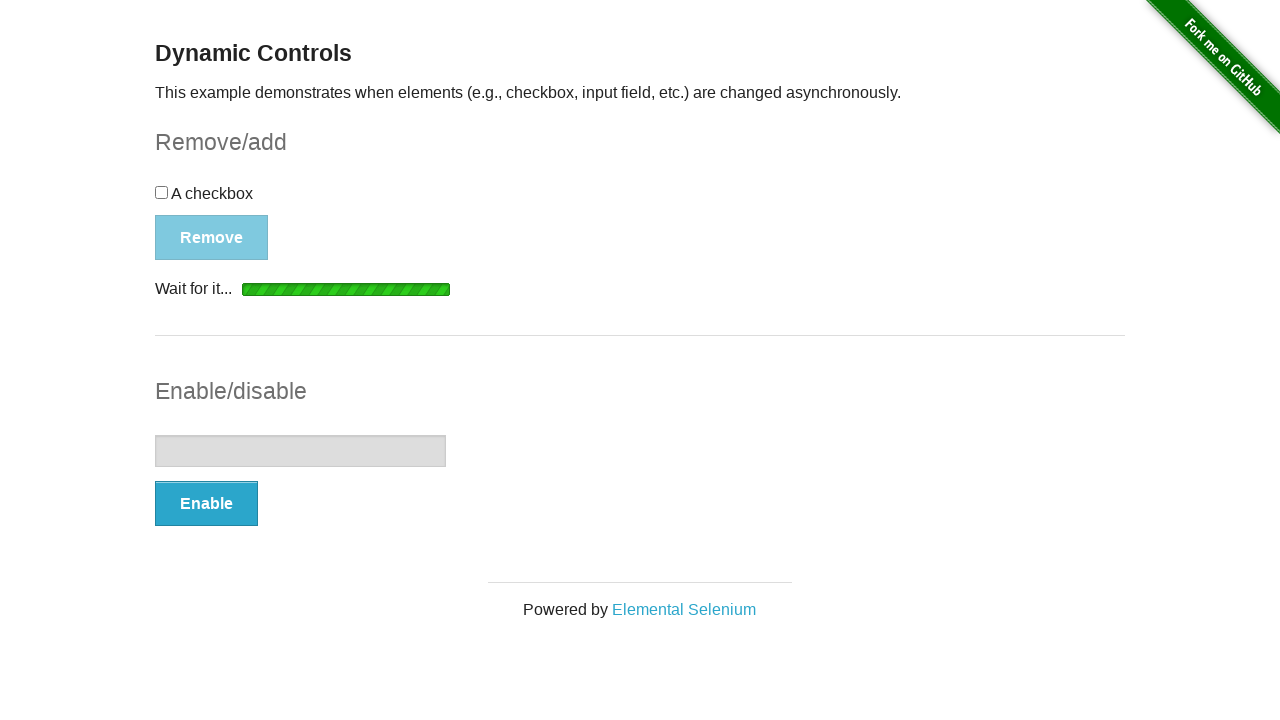

Verified "It's gone!" message appeared
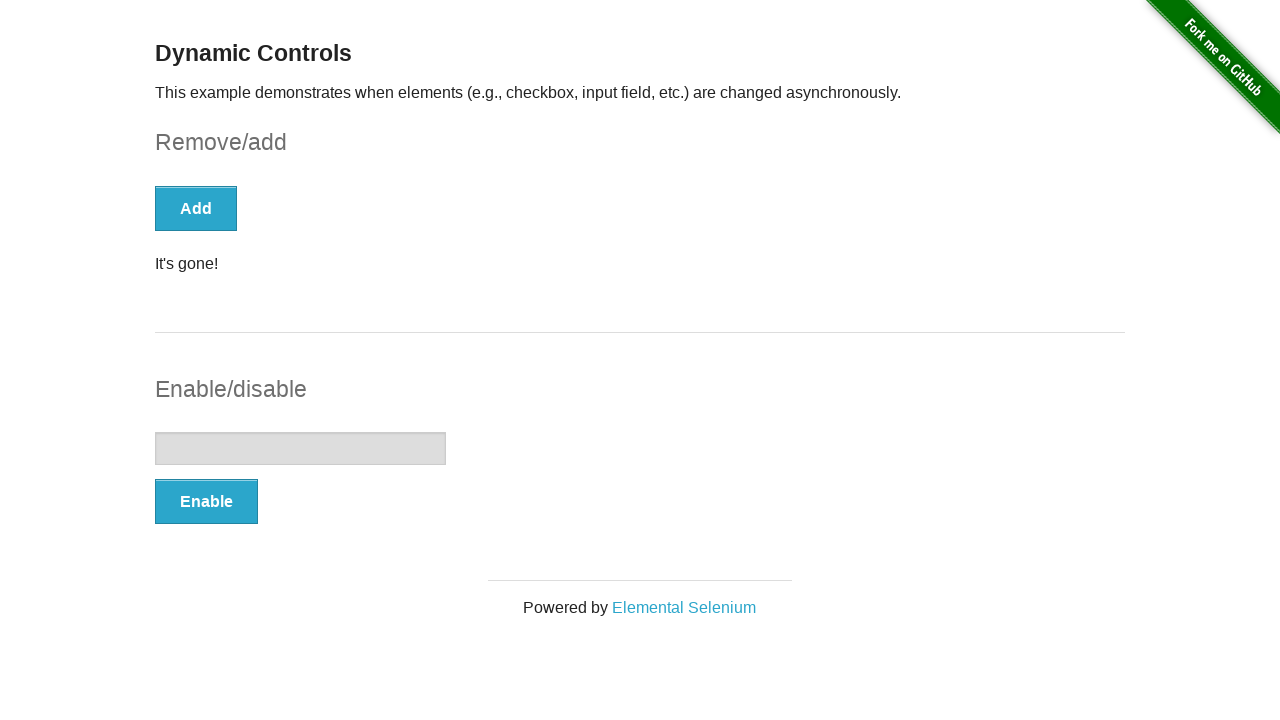

Clicked Add button at (196, 208) on button:has-text('Add')
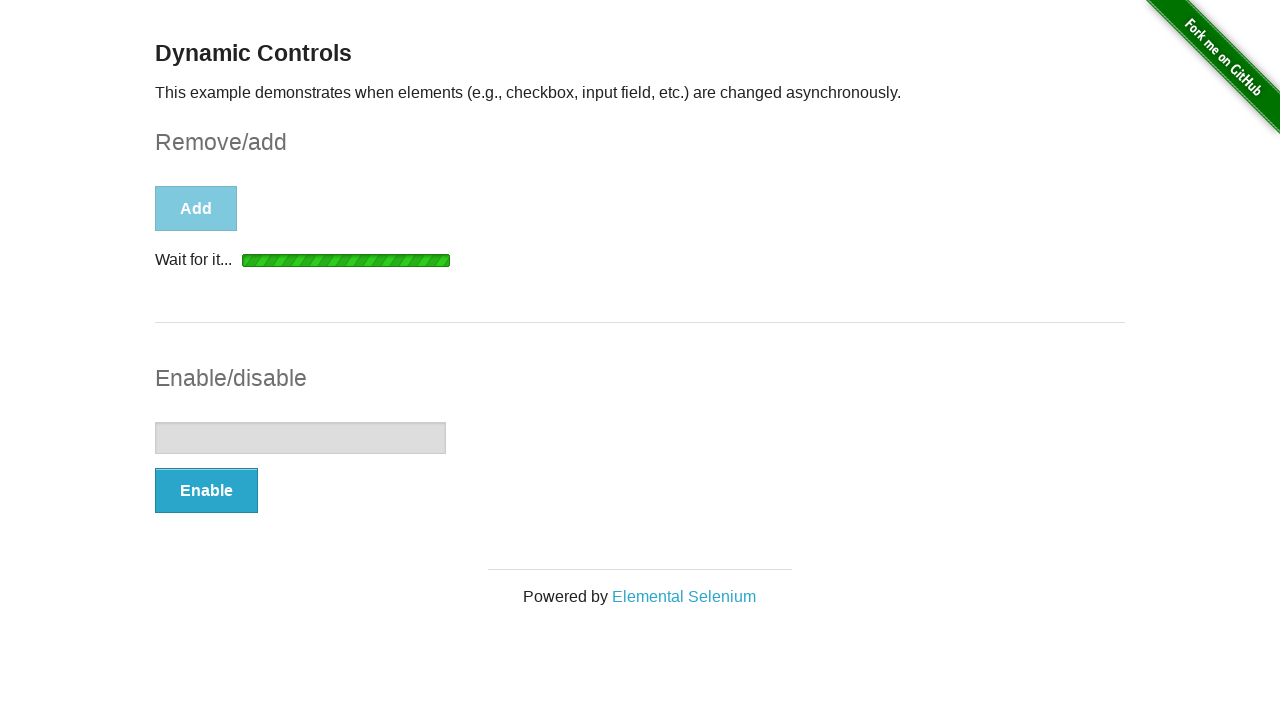

Verified "It's back!" message appeared
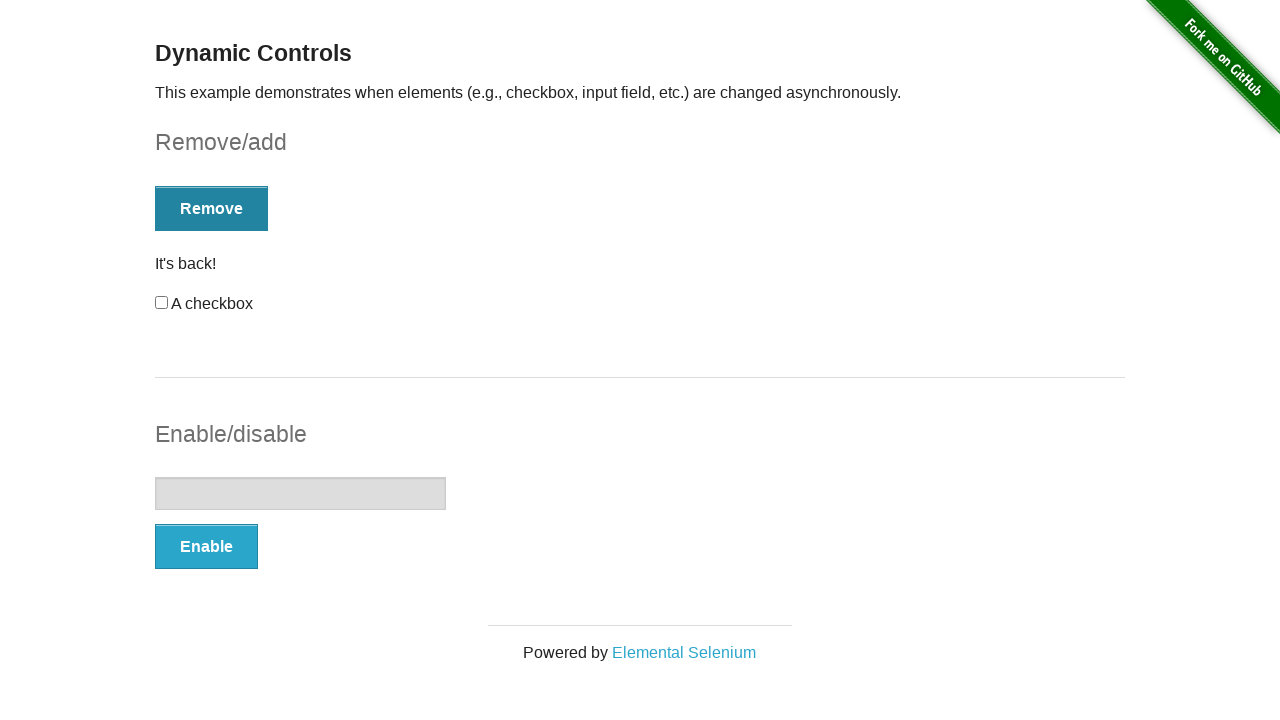

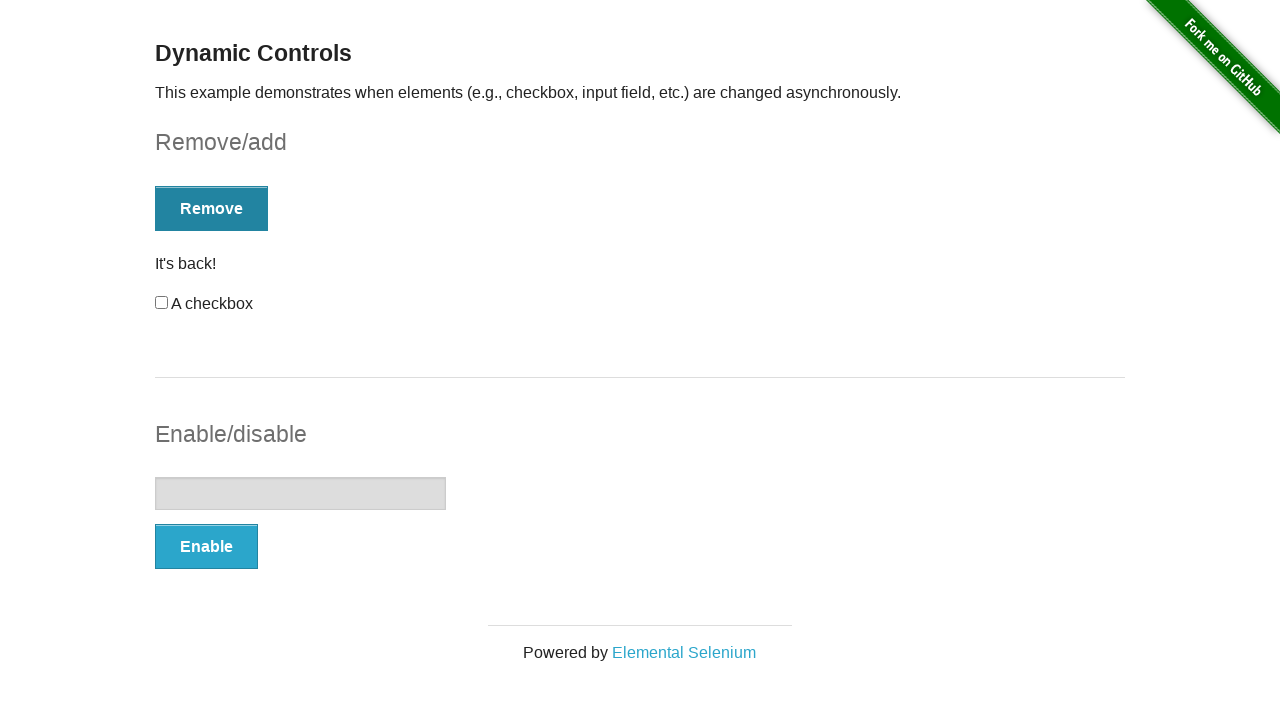